Tests a form submission by filling in text fields for name, email, current address, and permanent address, then clicking submit

Starting URL: https://demoqa.com/text-box

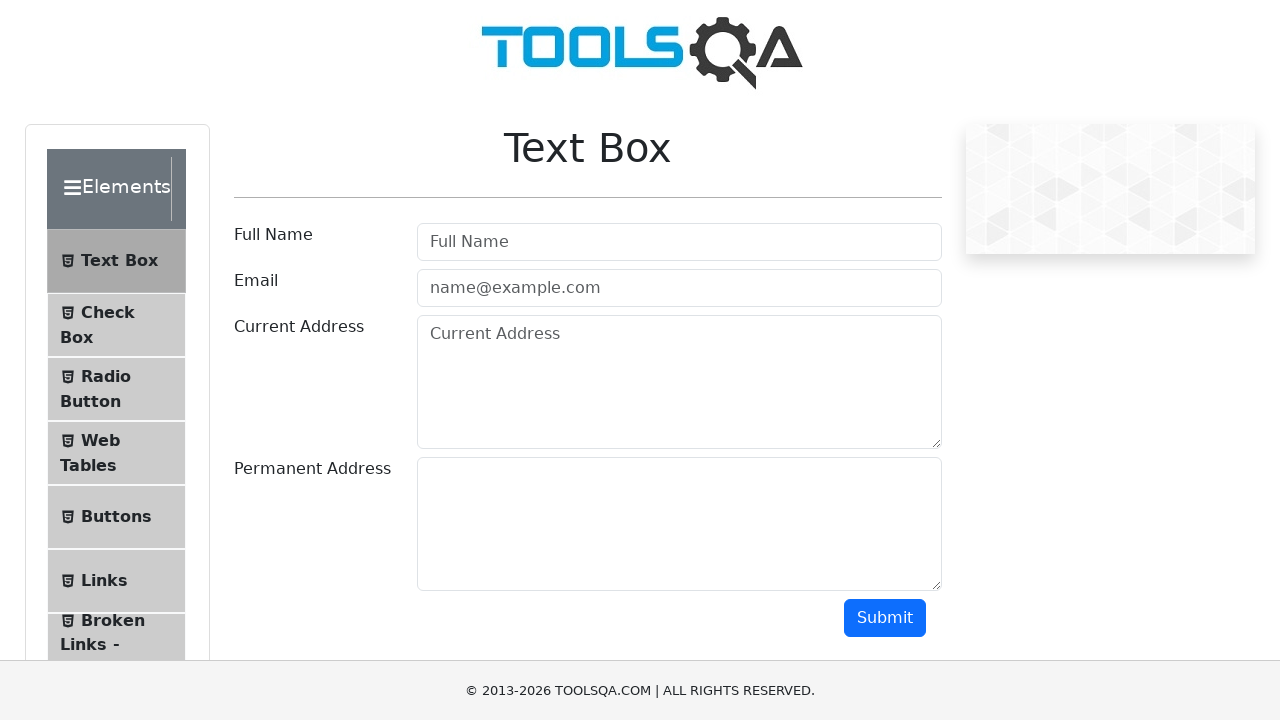

Filled name field with 'Kishore' on #userName
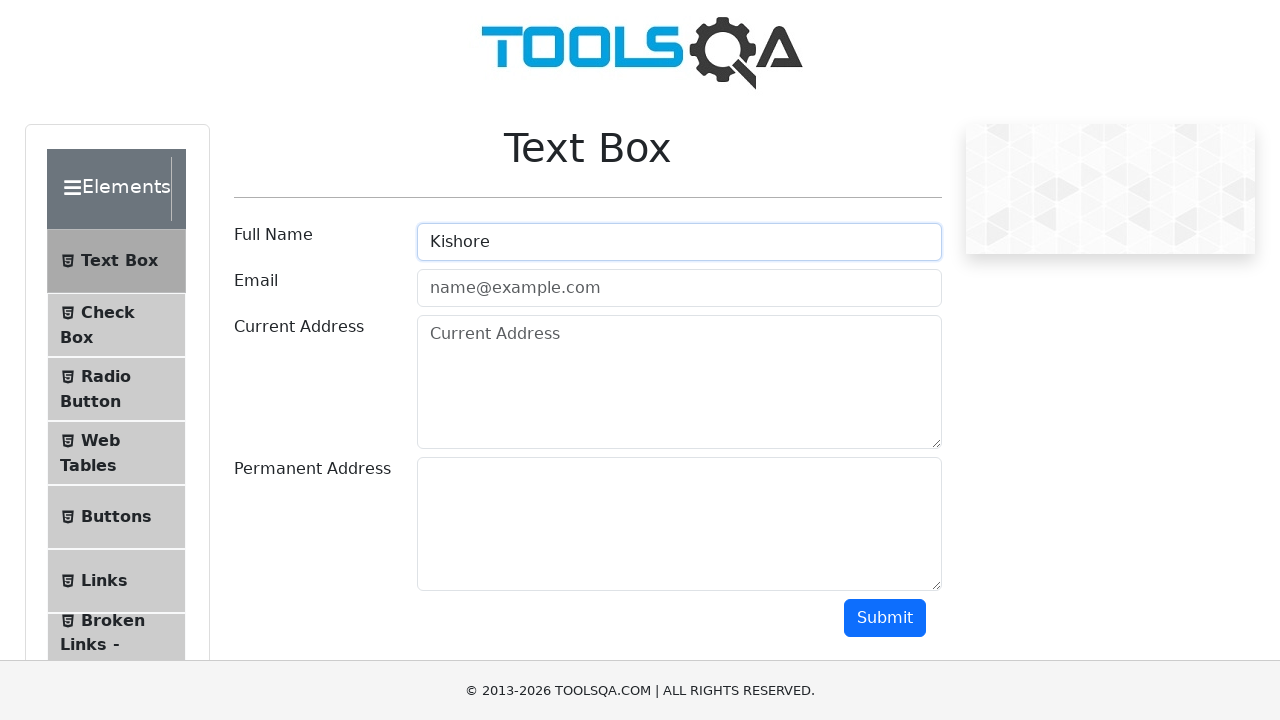

Filled email field with 'kishorekishore2610@gmail.com' on #userEmail
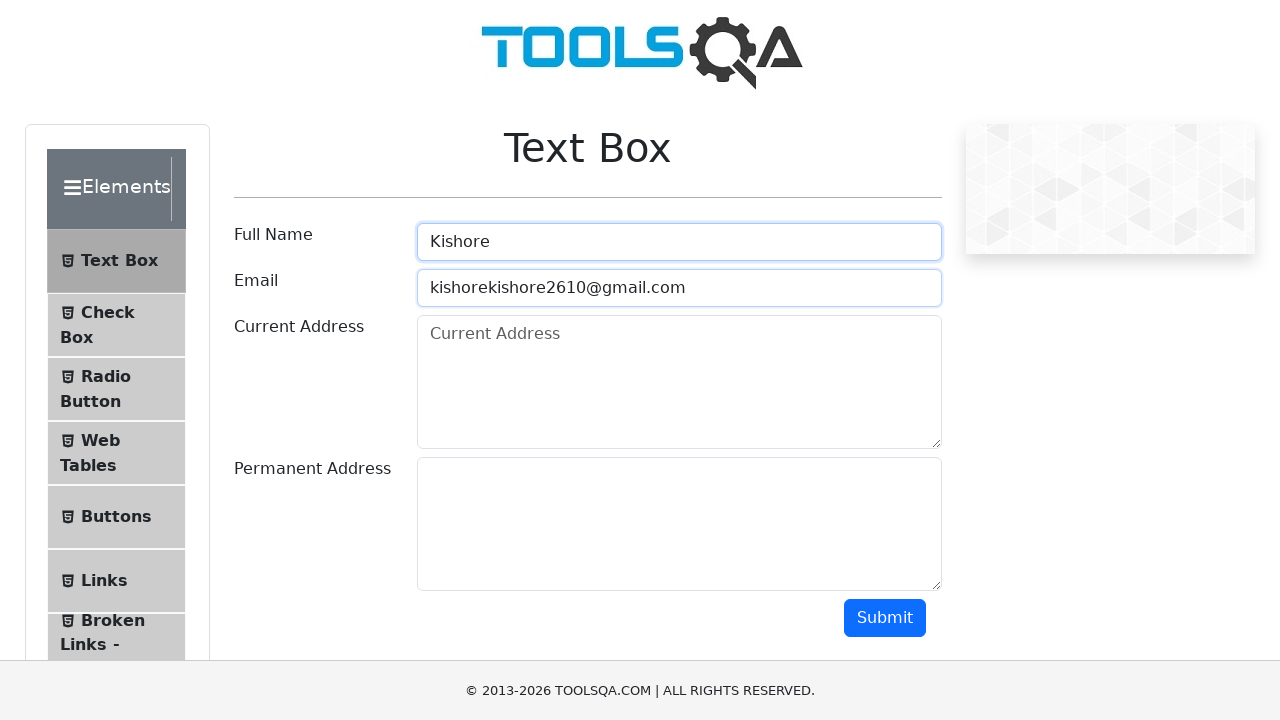

Filled current address field with 'coimbatore' on #currentAddress
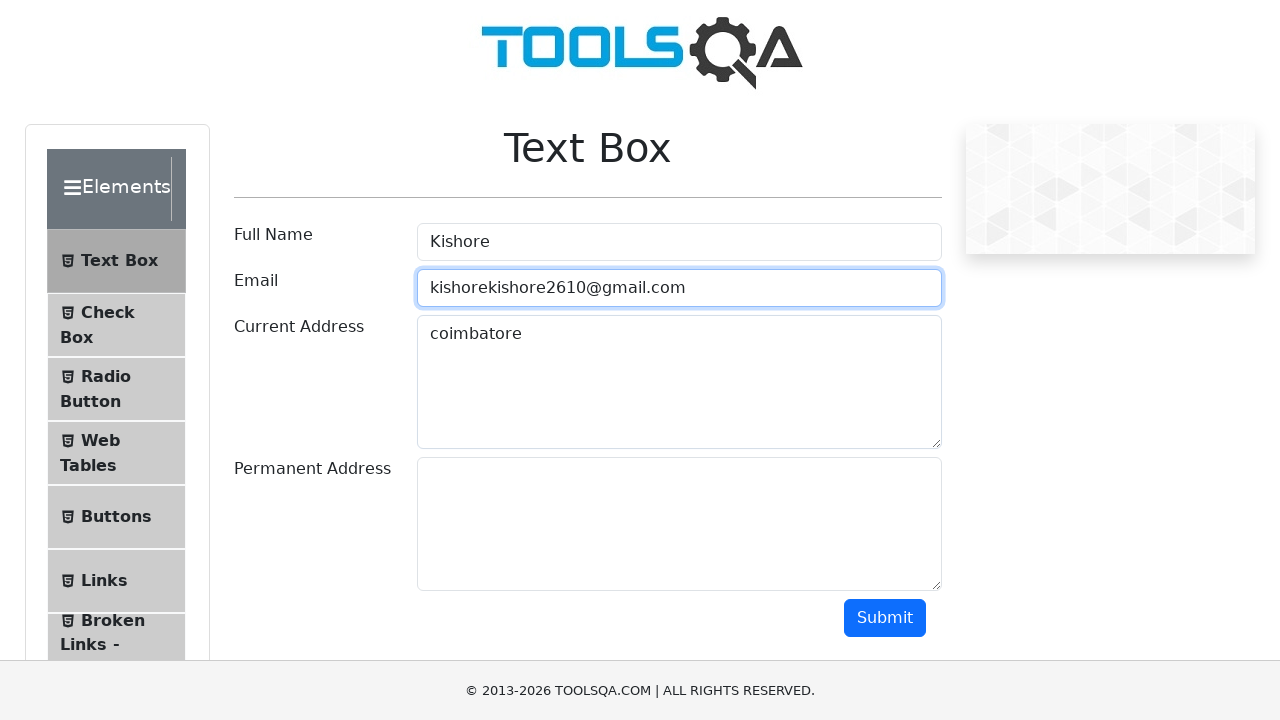

Filled permanent address field with 'coimbatore' on #permanentAddress
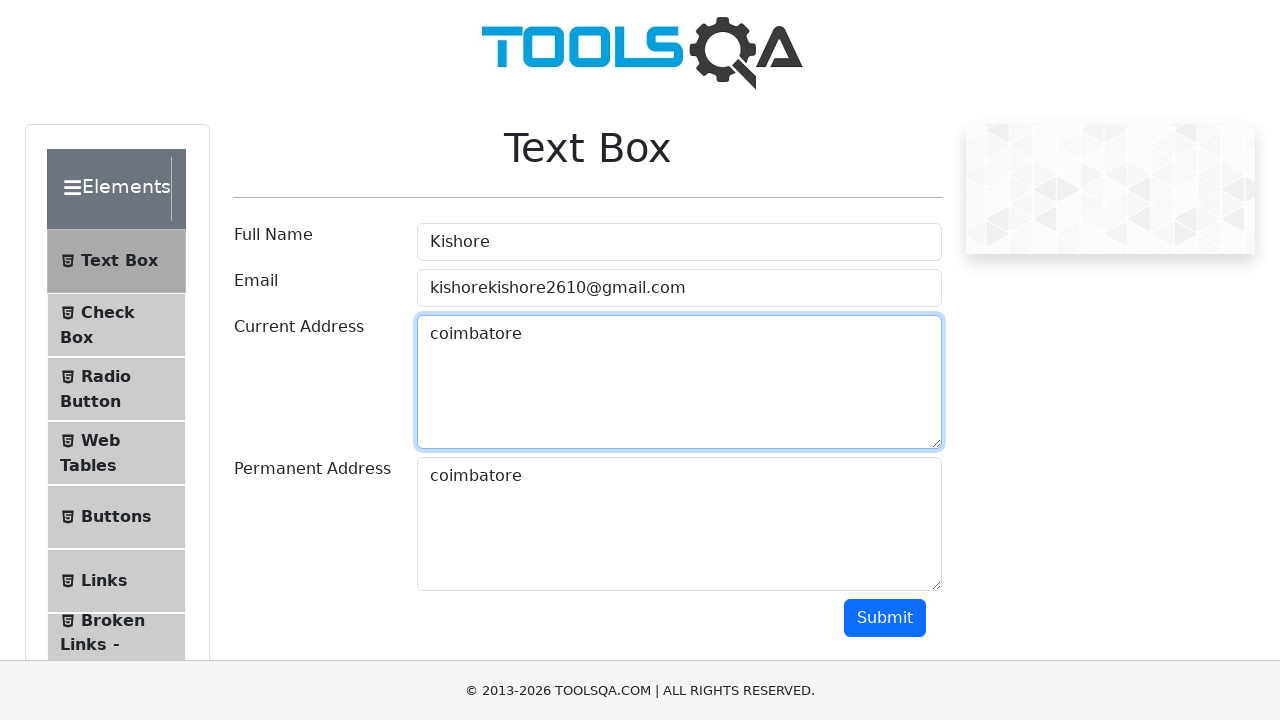

Clicked submit button to complete form submission at (885, 618) on button.btn.btn-primary
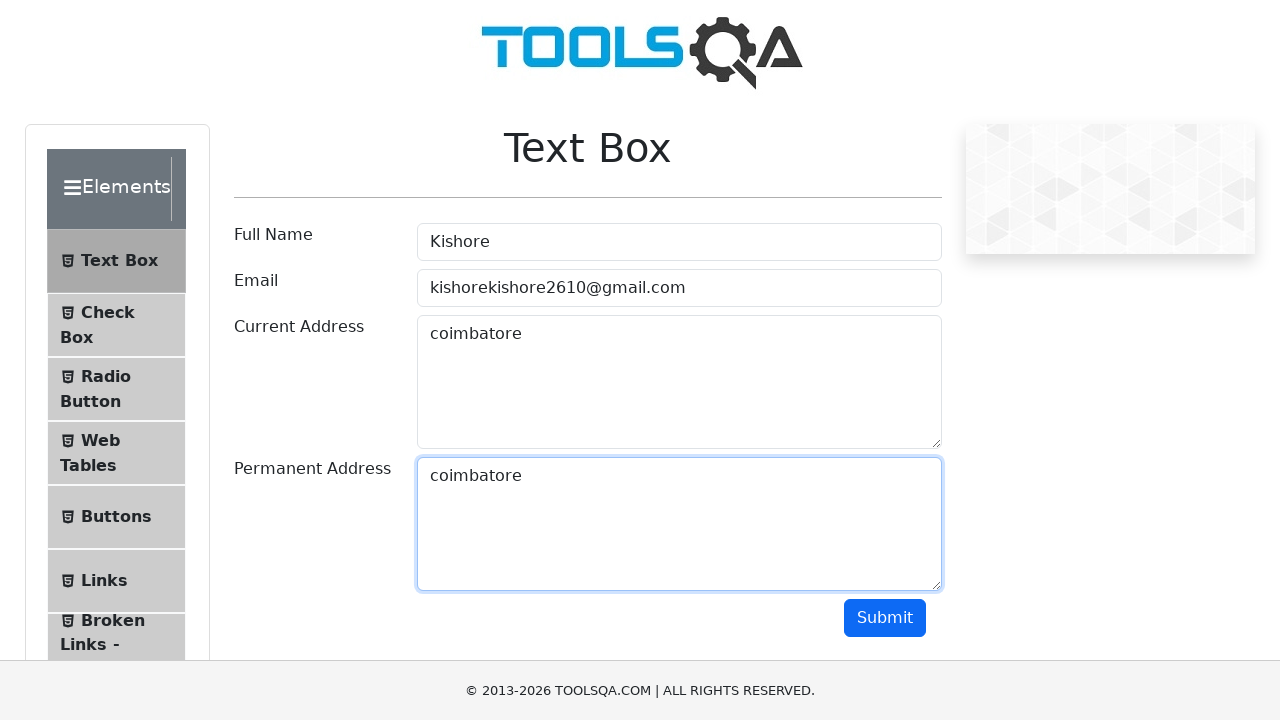

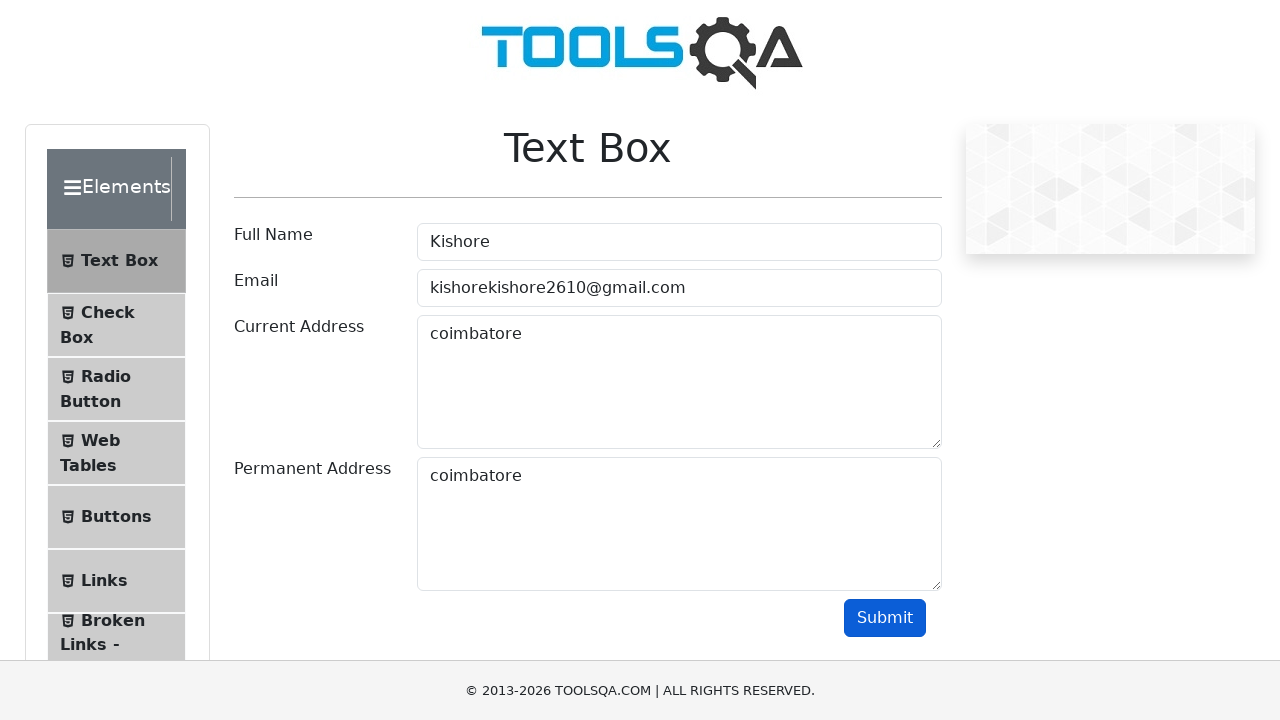